Tests dynamic form controls by verifying a text field is initially disabled, then clicking a button to enable it

Starting URL: https://the-internet.herokuapp.com/dynamic_controls

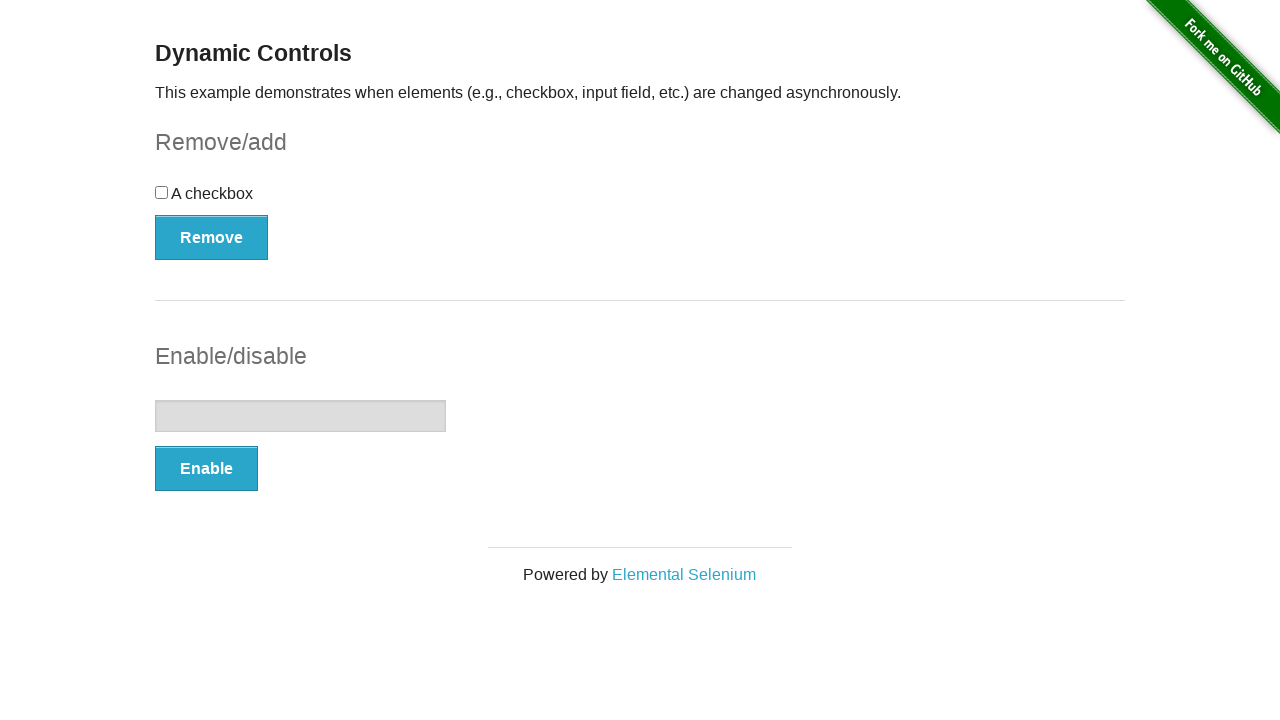

Navigated to dynamic controls page
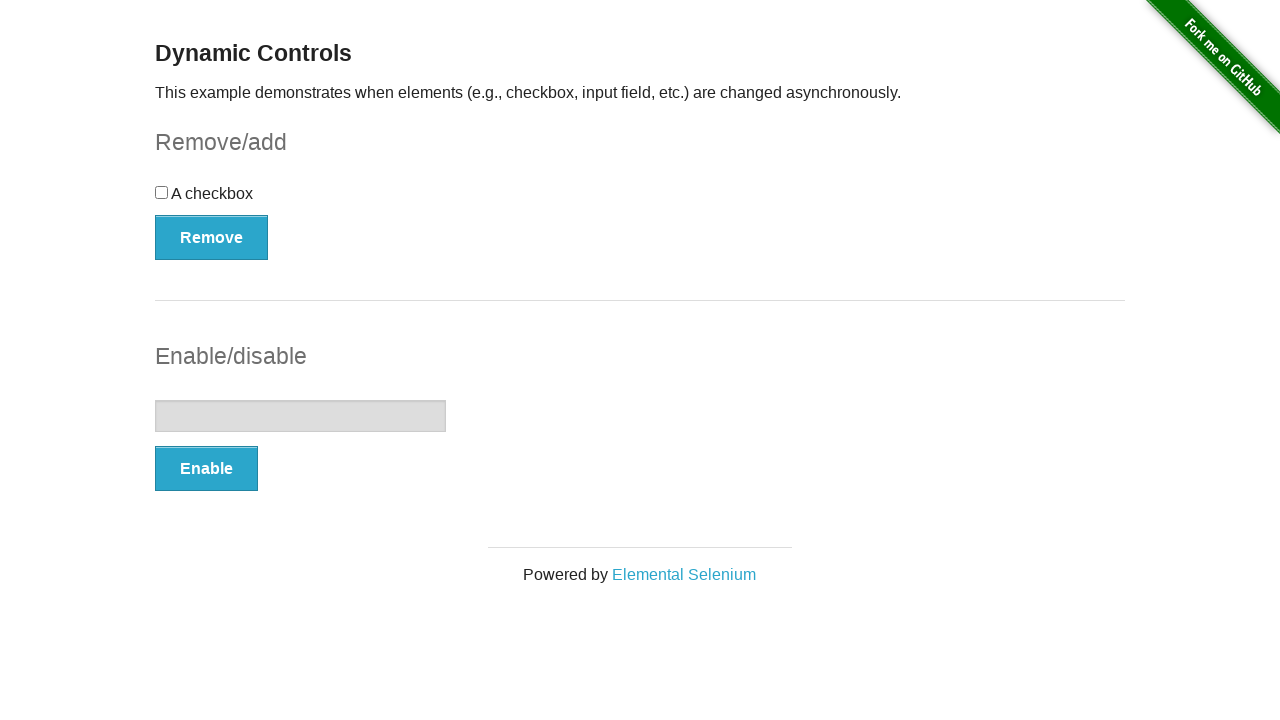

Verified text field is initially disabled
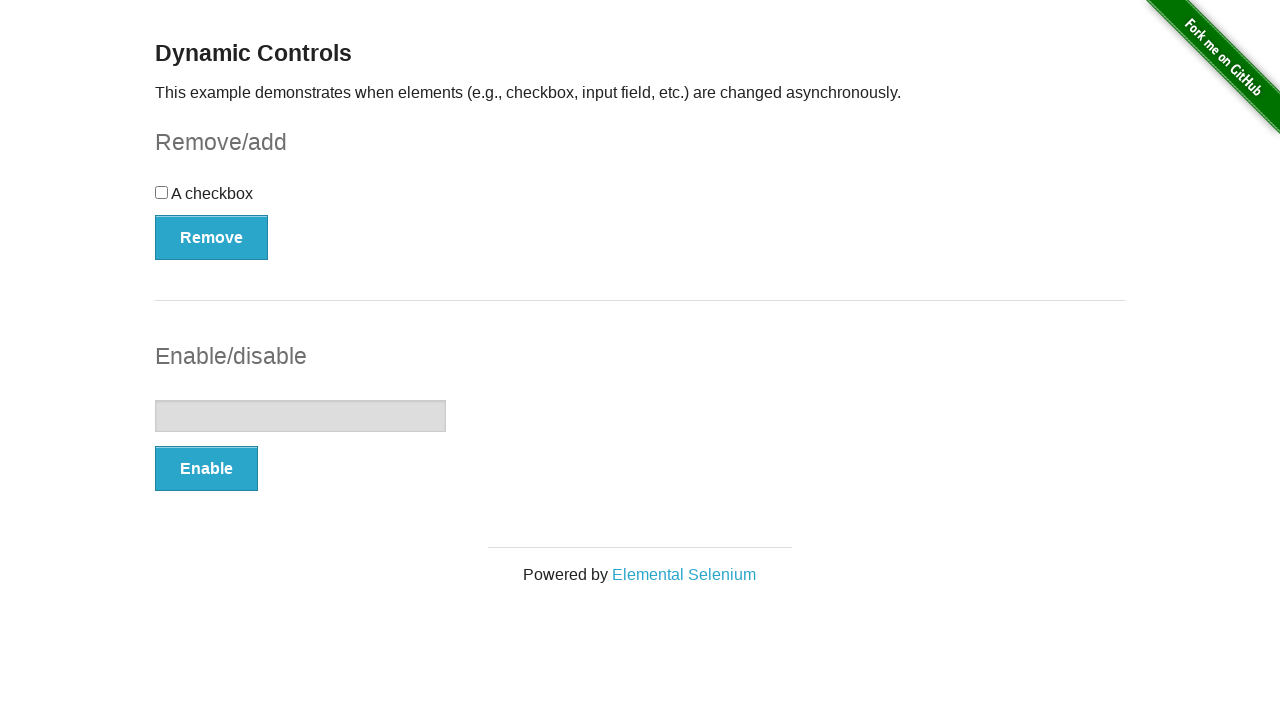

Clicked button to enable text field at (206, 469) on form#input-example button
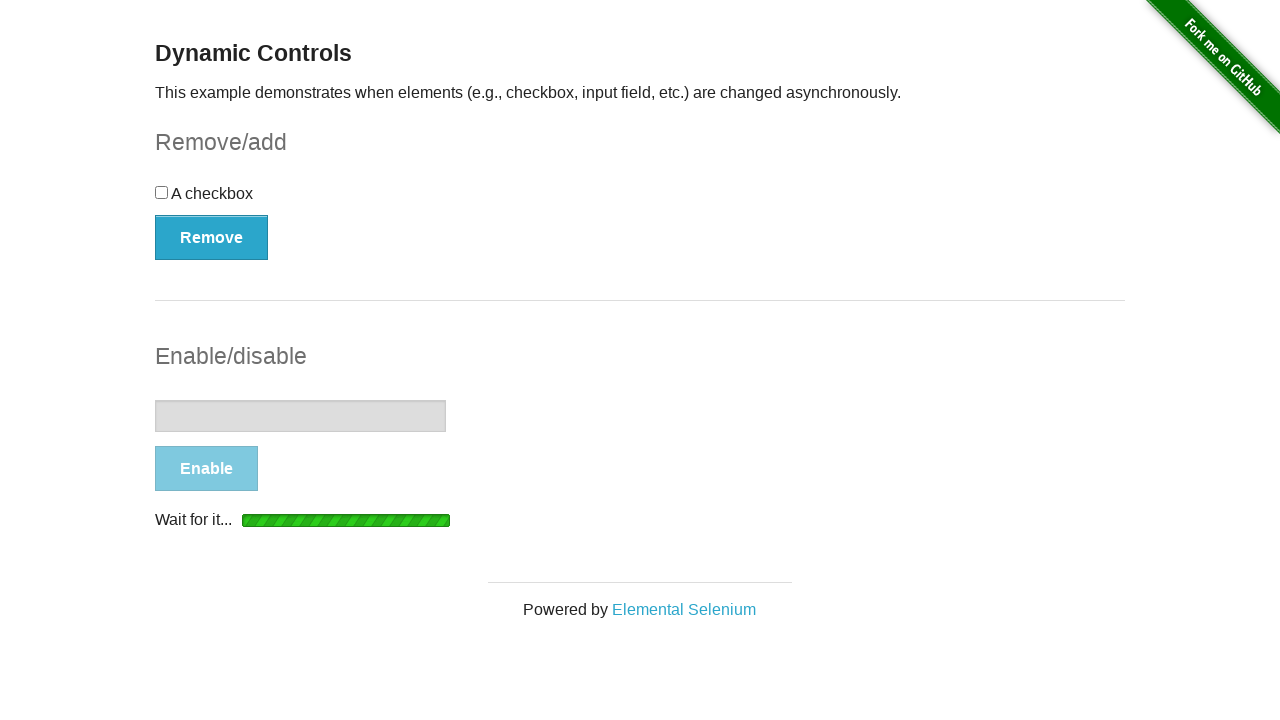

Waited for text field to become enabled
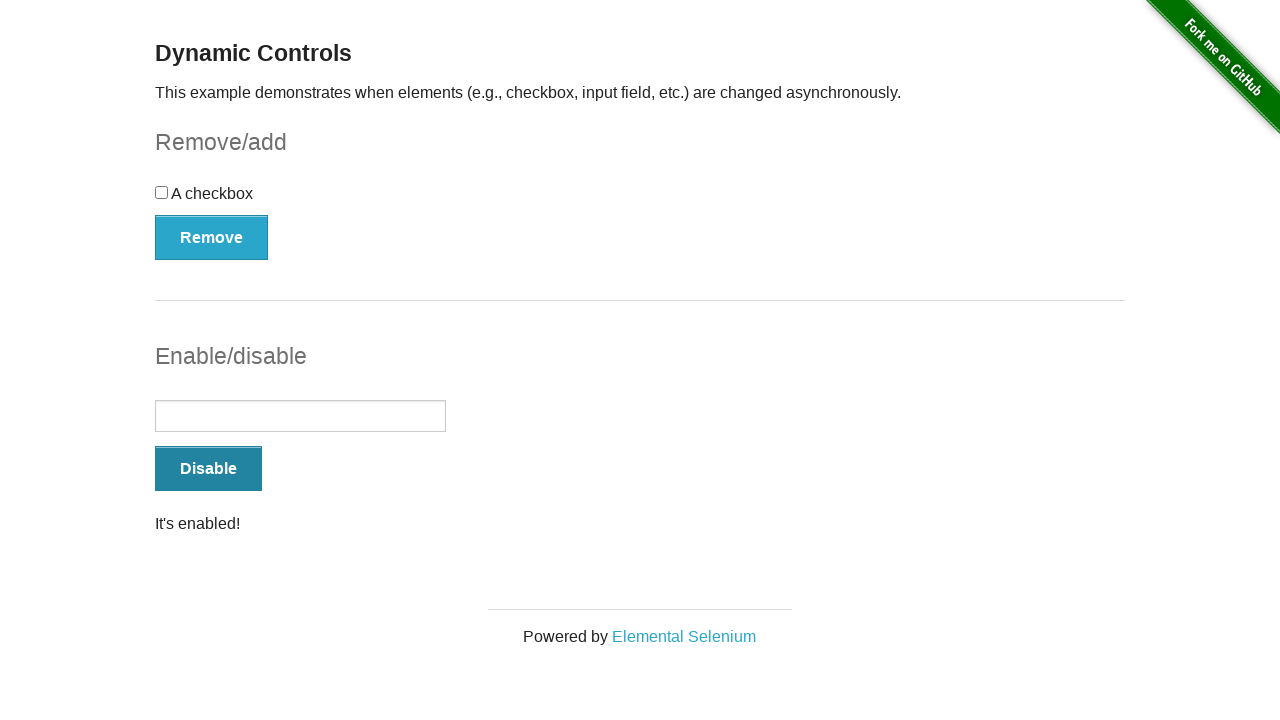

Verified text field is now enabled
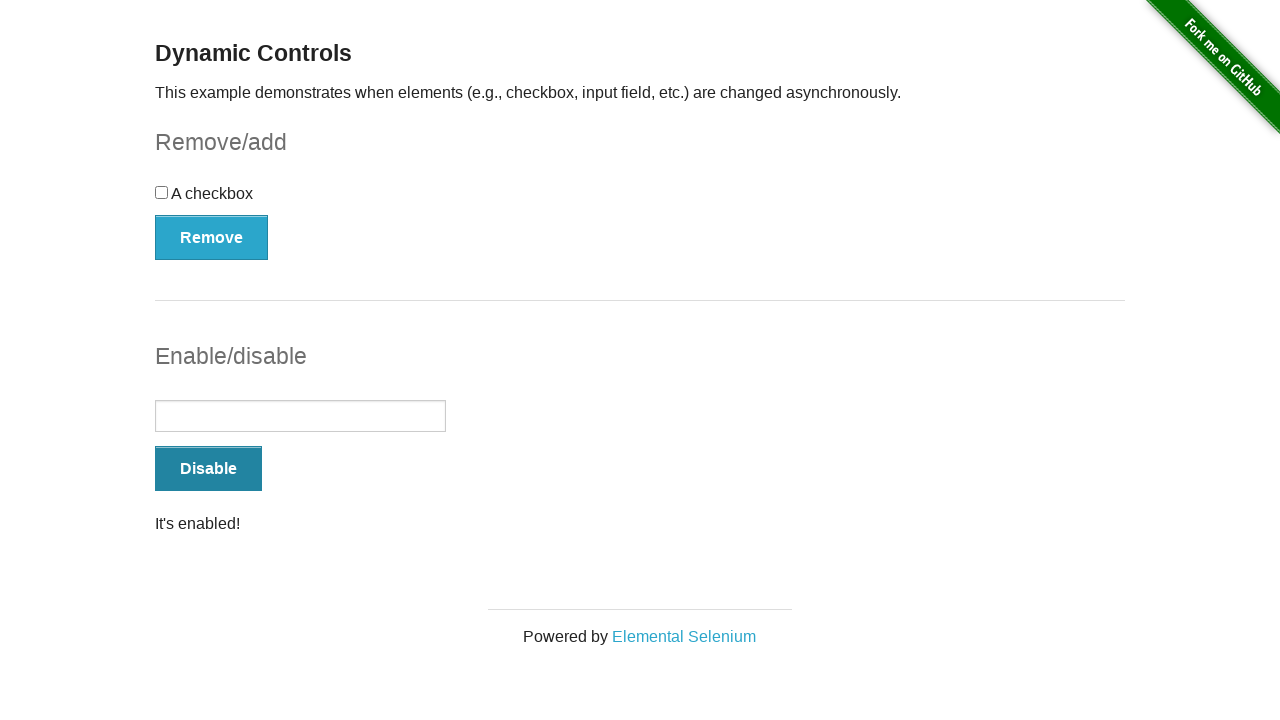

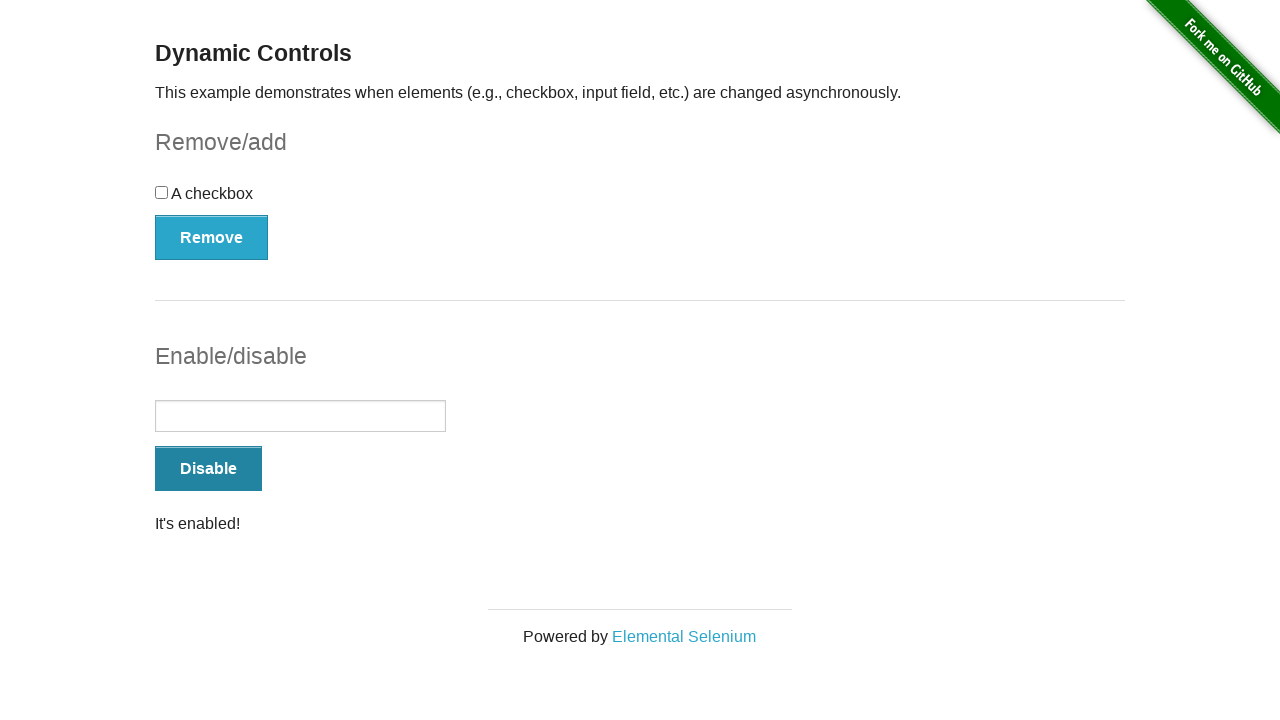